Navigates to YouTube homepage and verifies the URL and page title are correct

Starting URL: https://www.youtube.com/

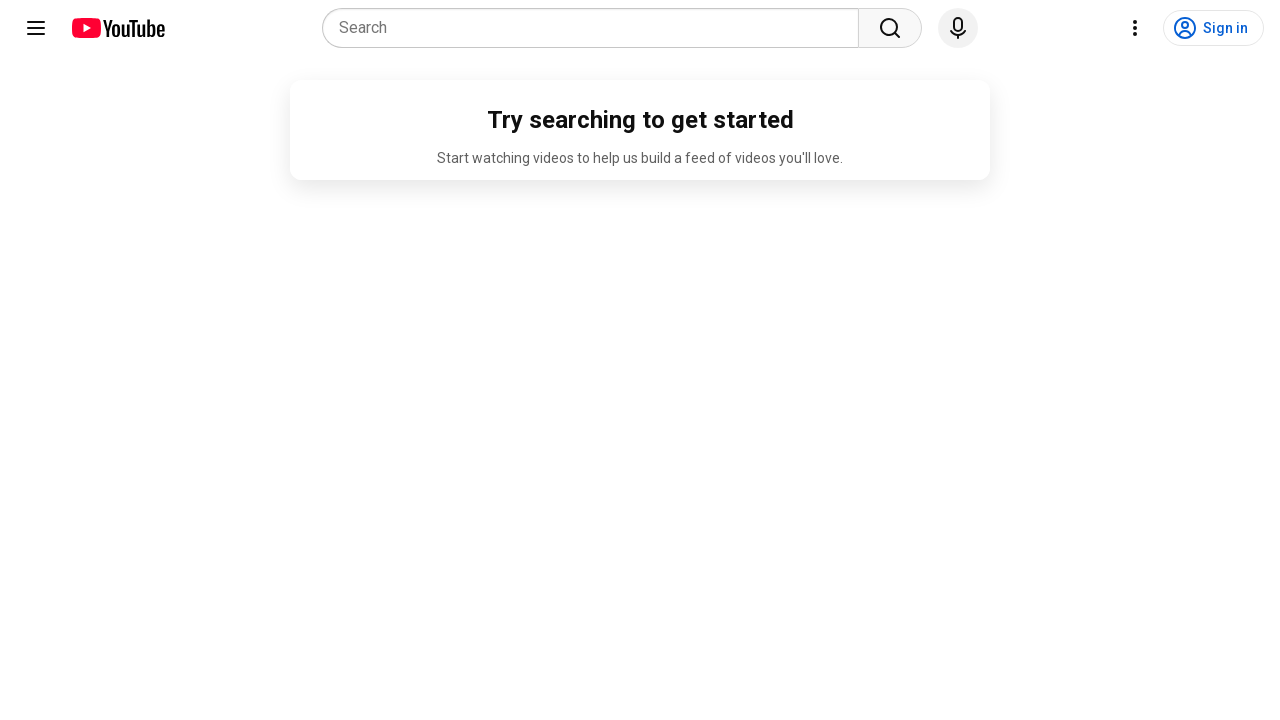

Navigated to YouTube homepage
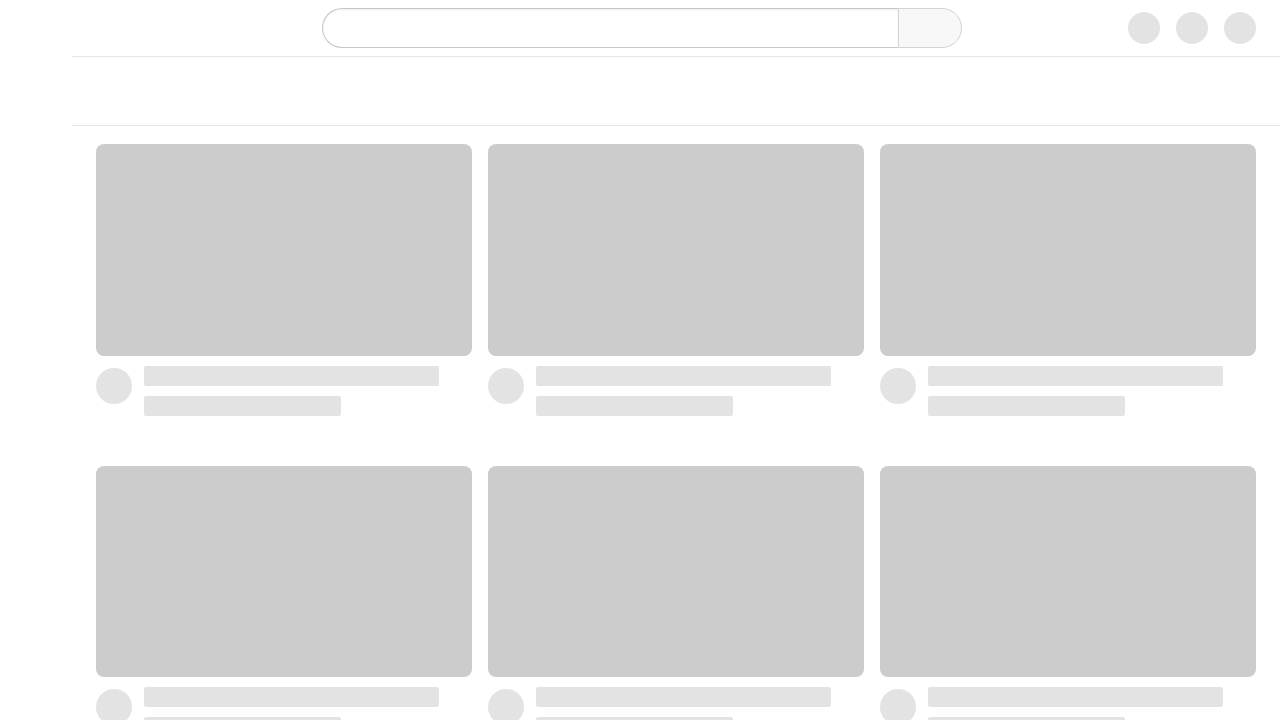

Verified URL is correct: https://www.youtube.com/
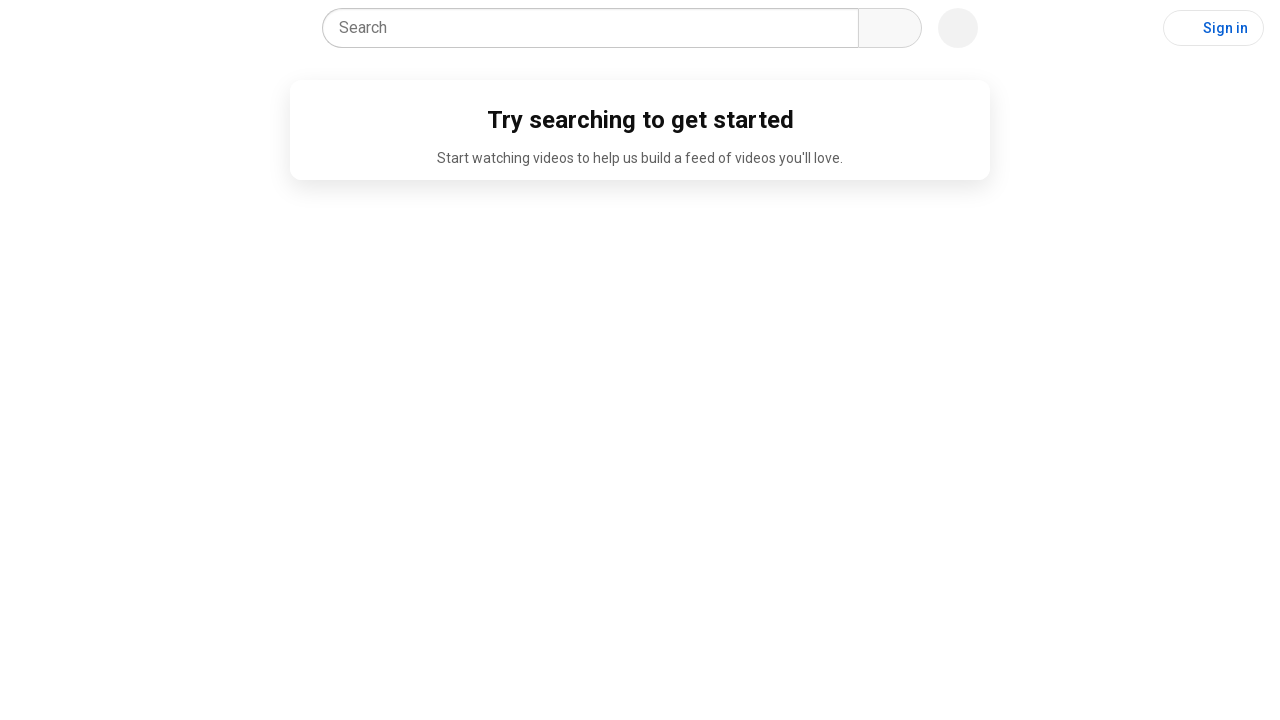

Verified page title is 'YouTube'
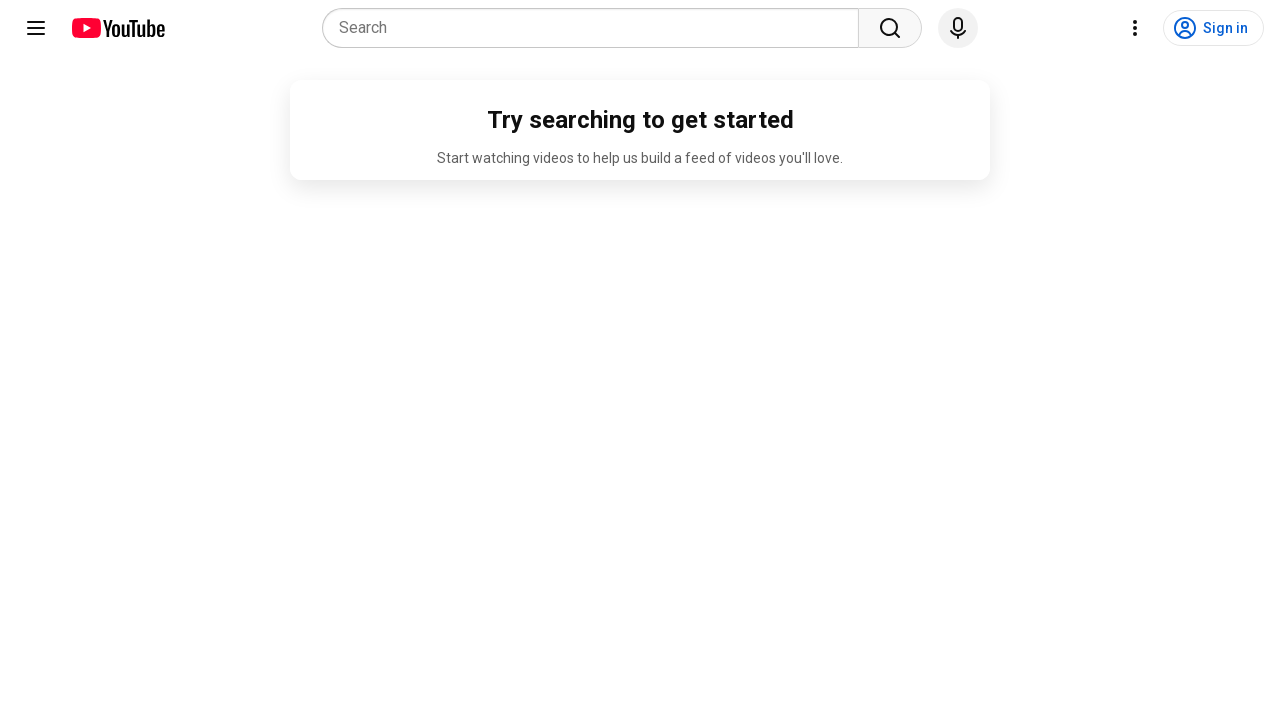

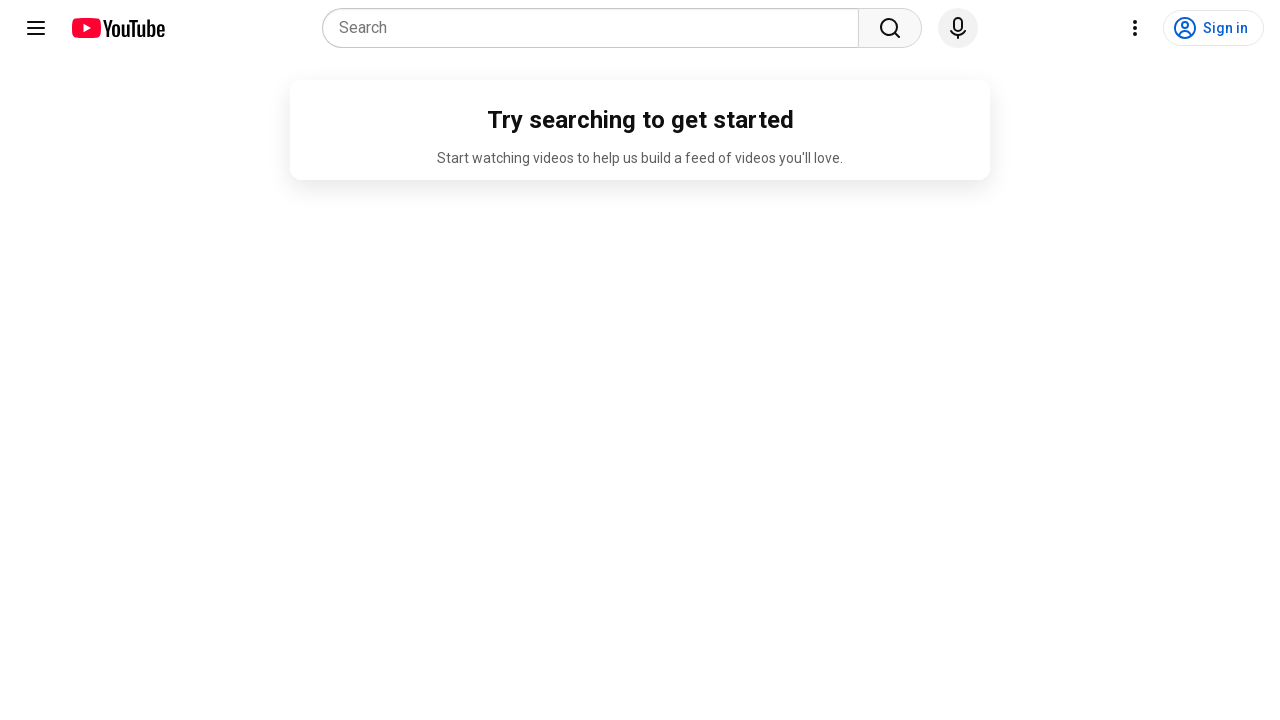